Tests clicking on an element with ID 'bload' after waiting for it to become visible on a demo page

Starting URL: http://kennethhutw.github.io/demo/Selenium/bload.html

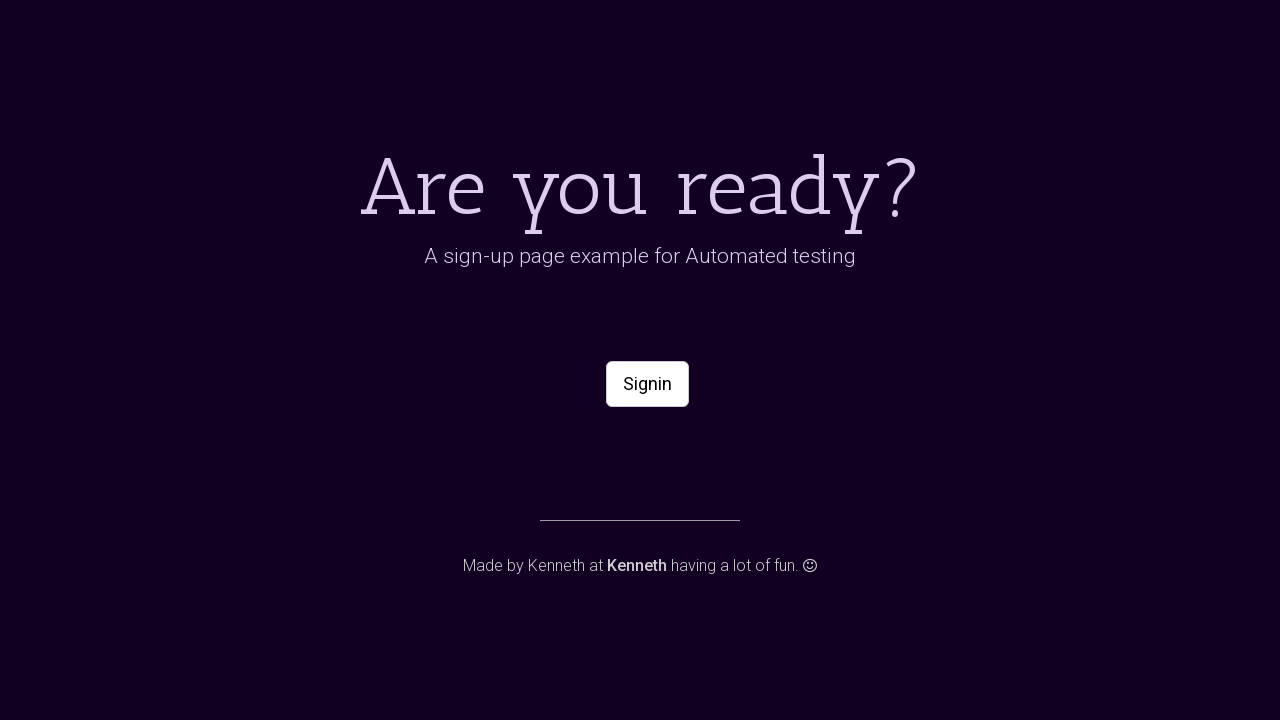

Waited for bload element to become visible
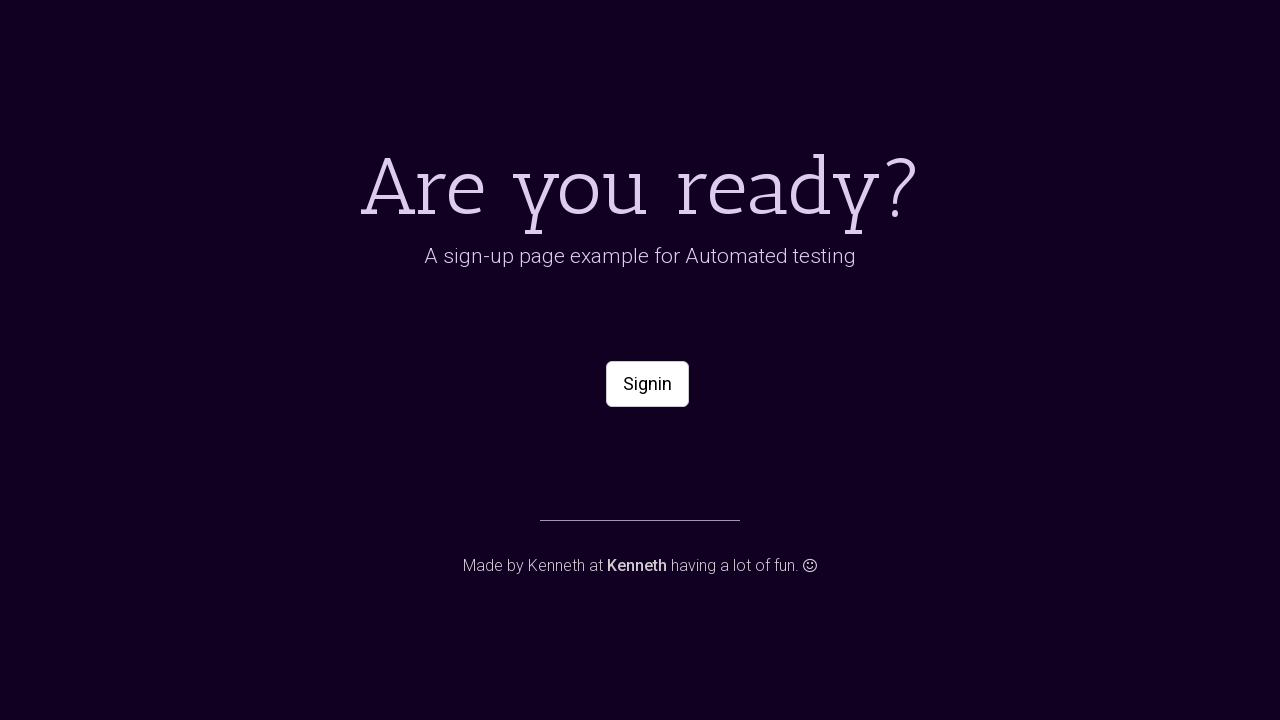

Clicked on the bload element at (648, 384) on #bload
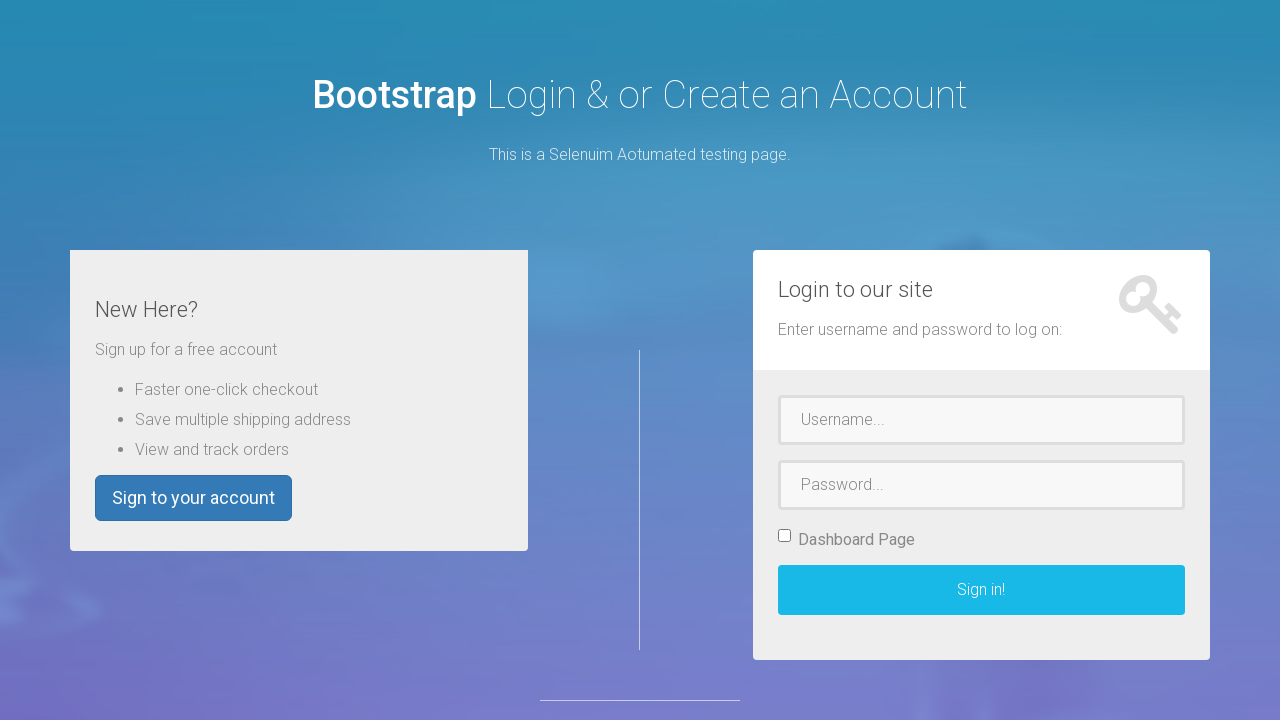

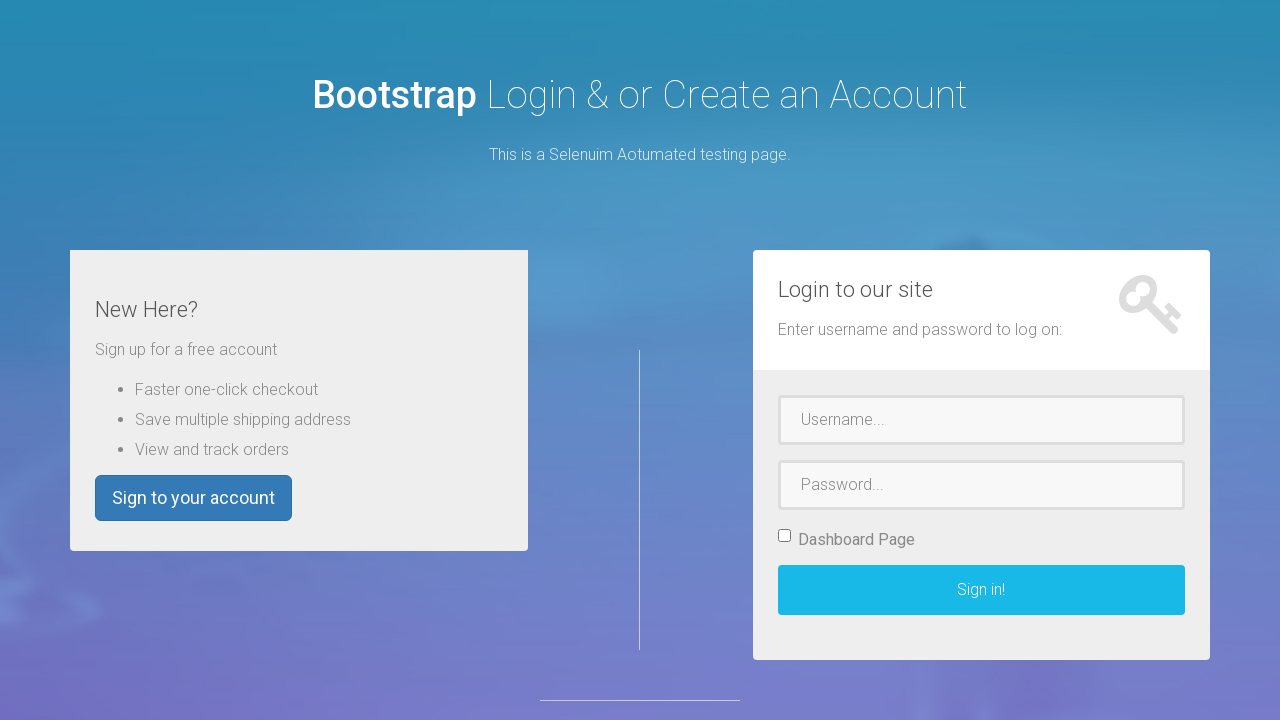